Fills out a student registration form with personal details including name, email, gender, phone, date of birth, subjects, hobbies, file upload, address, and state/city, then submits and verifies the confirmation modal appears with correct data.

Starting URL: https://demoqa.com/automation-practice-form

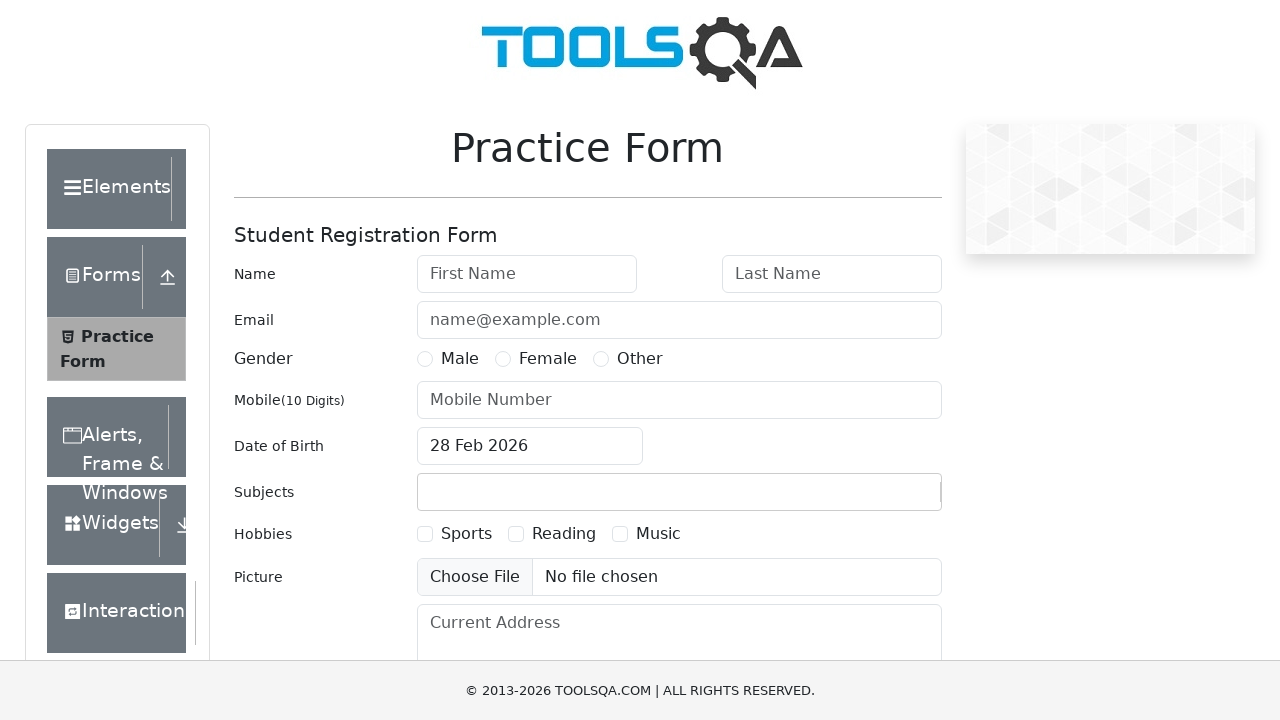

Filled first name field with 'Marcus' on #firstName
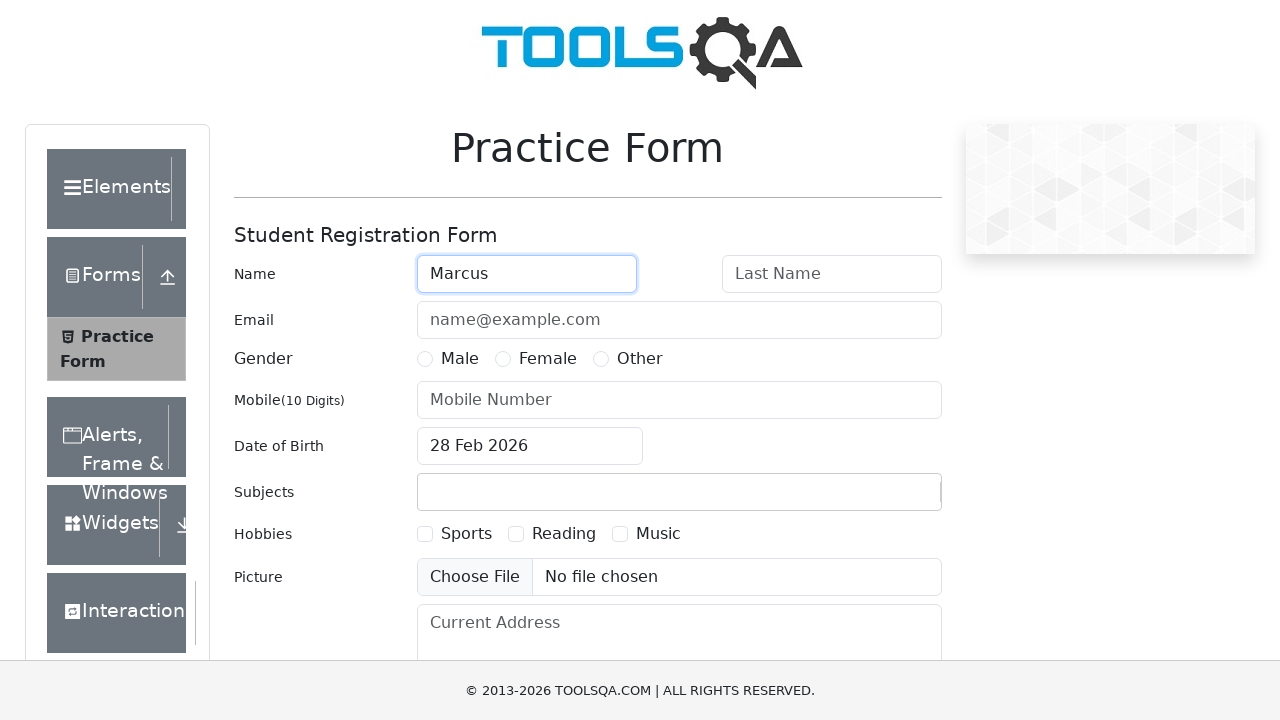

Filled last name field with 'Thompson' on #lastName
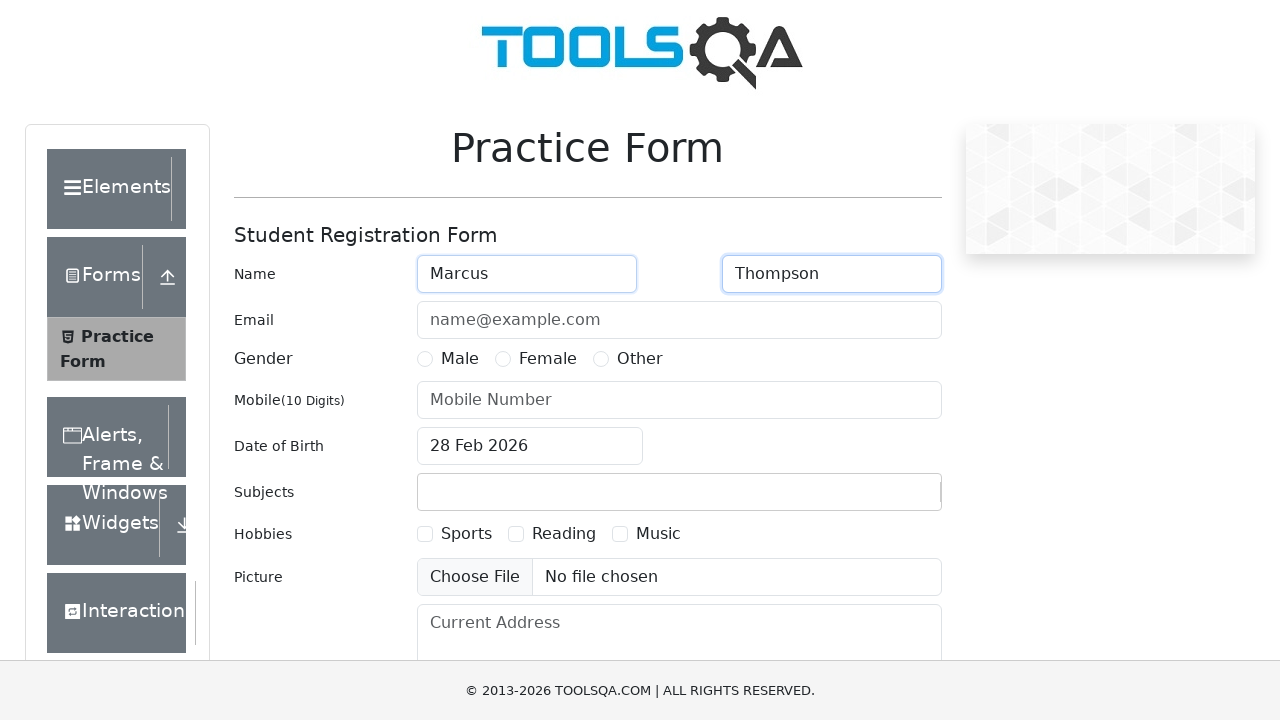

Filled email field with 'marcus.thompson@example.com' on #userEmail
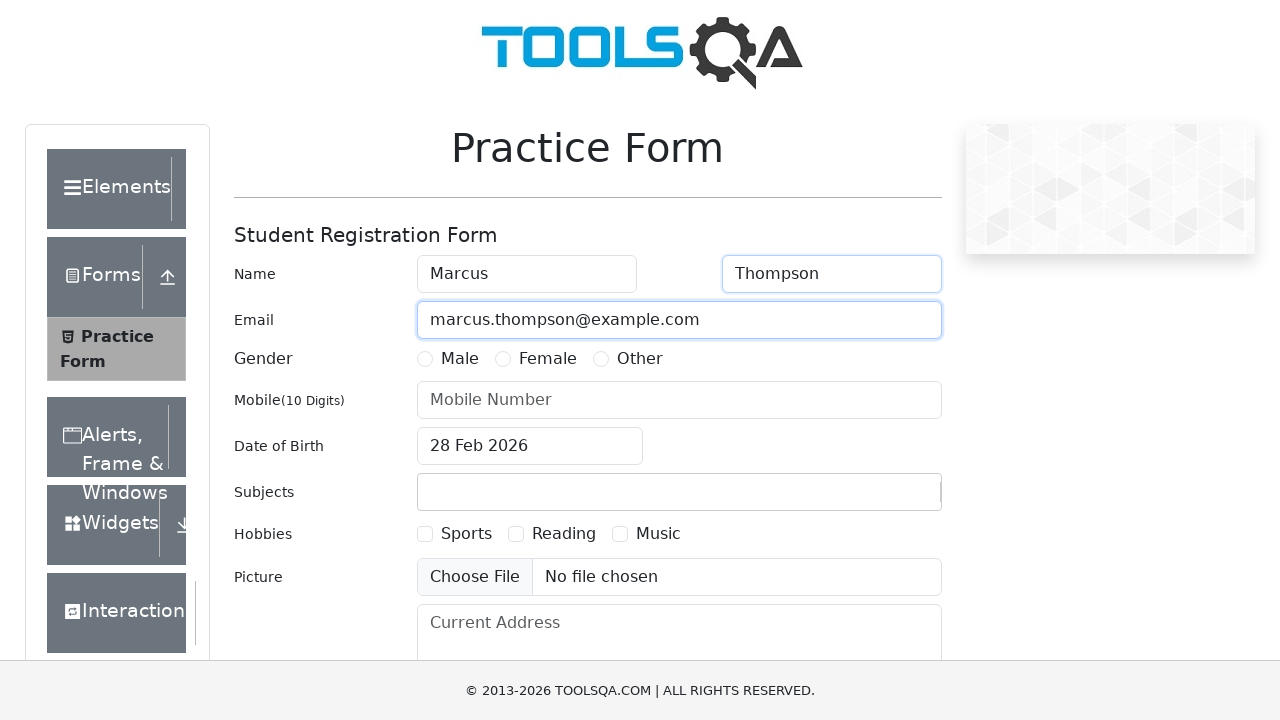

Selected gender 'Other' at (640, 359) on input[name=gender][value=Other] ~ label
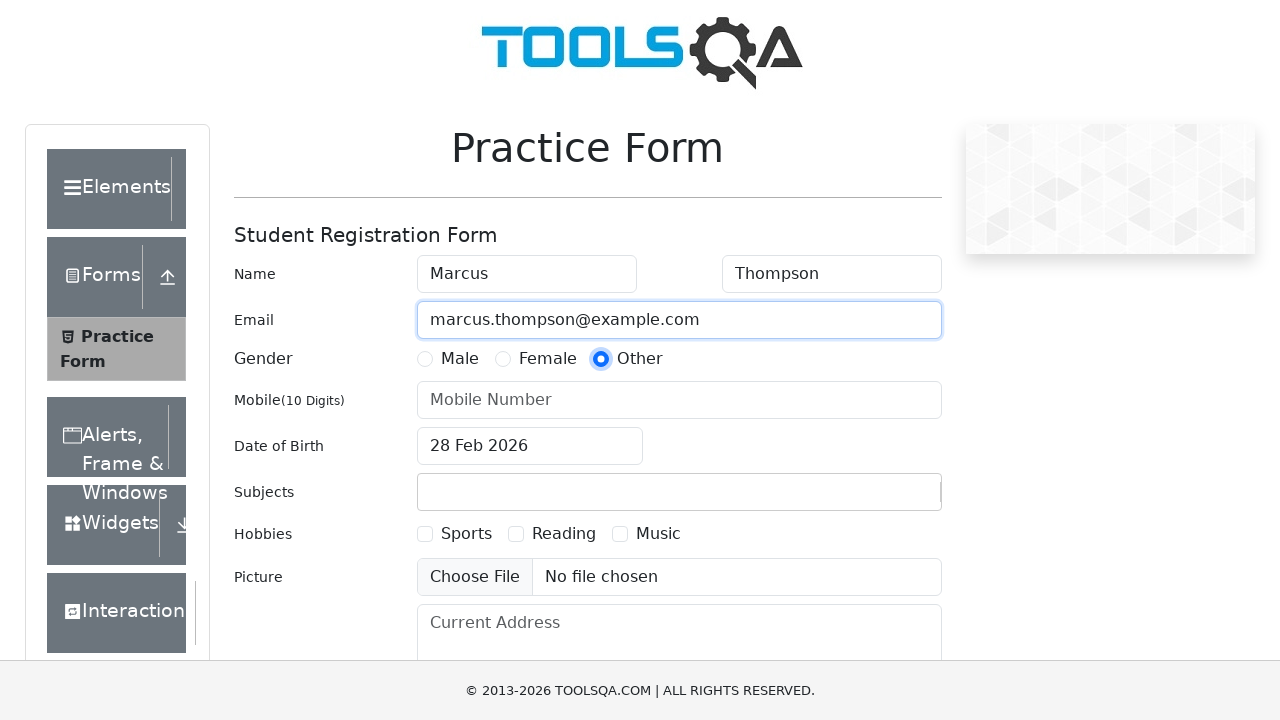

Filled mobile number field with '7829451036' on #userNumber
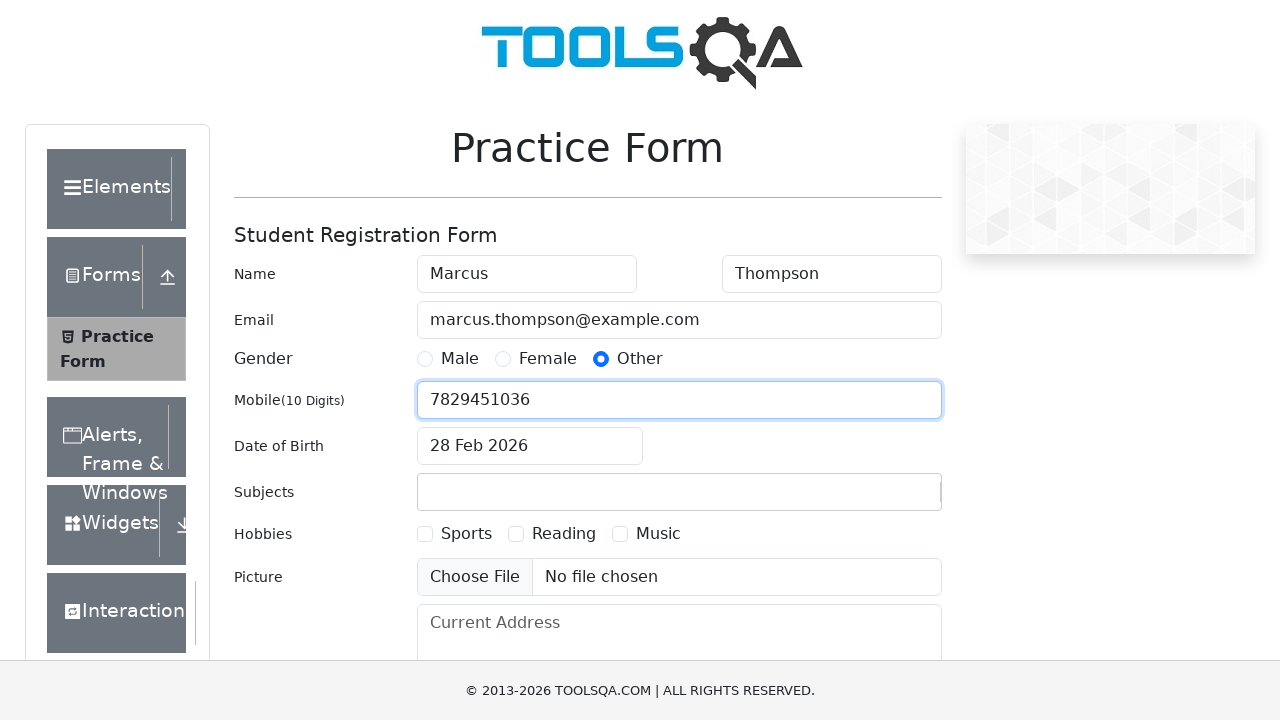

Clicked date of birth input field at (530, 446) on #dateOfBirthInput
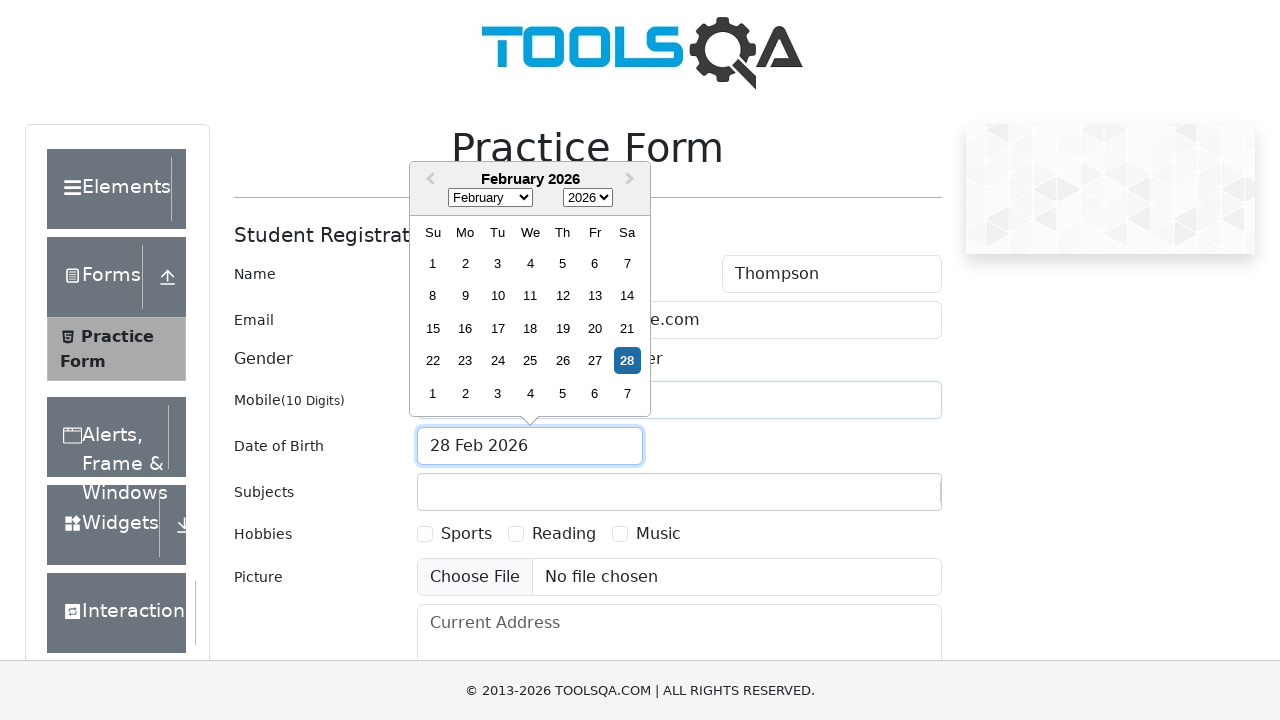

Selected all text in date of birth field
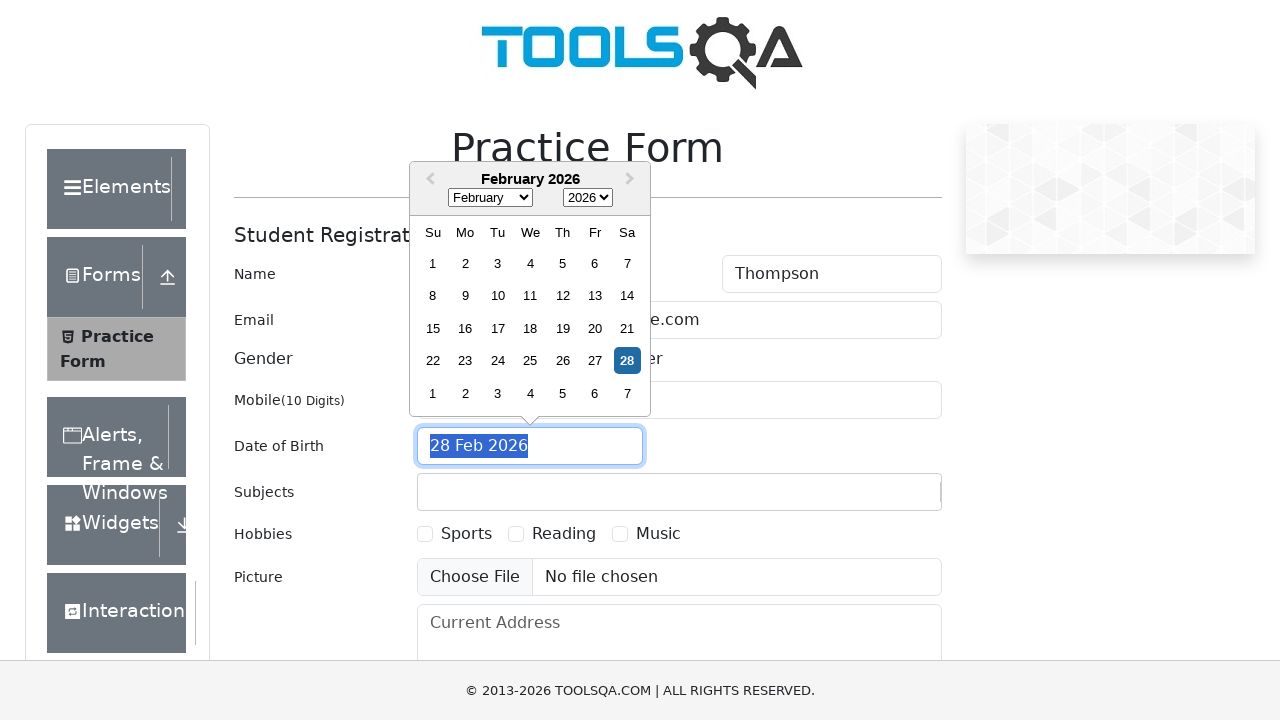

Typed date of birth '15 March 1995'
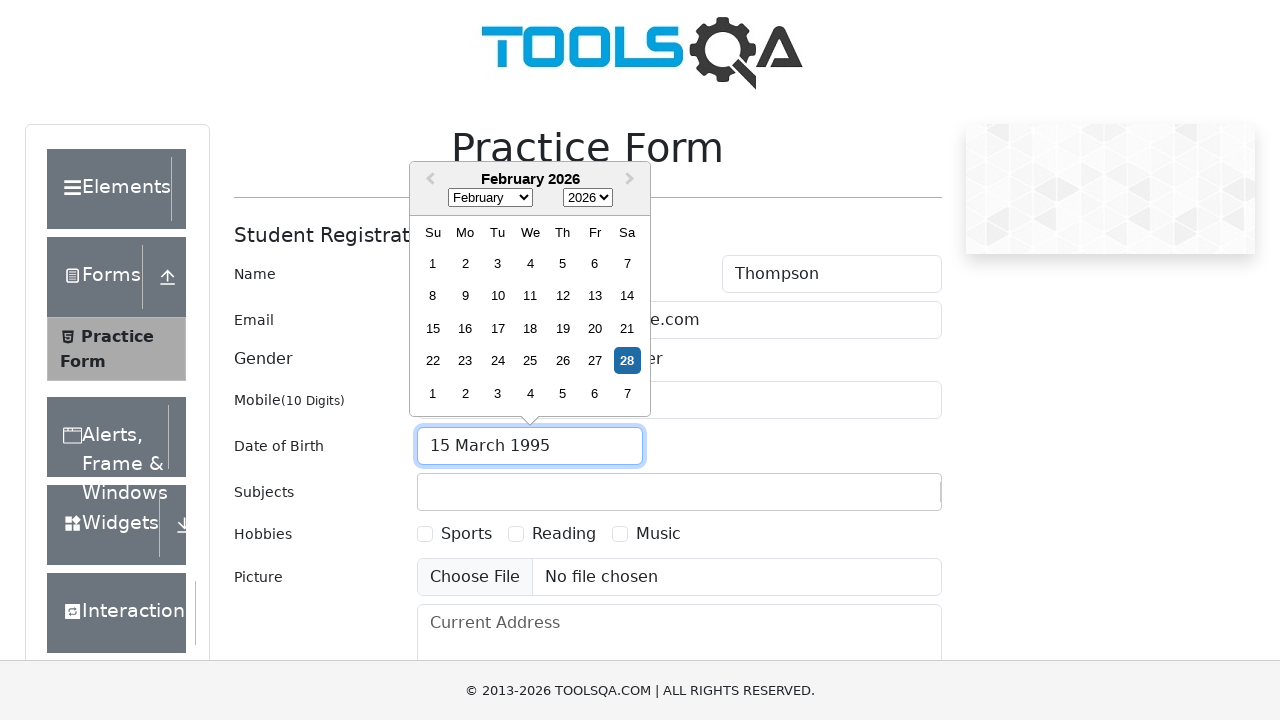

Pressed Enter to confirm date of birth
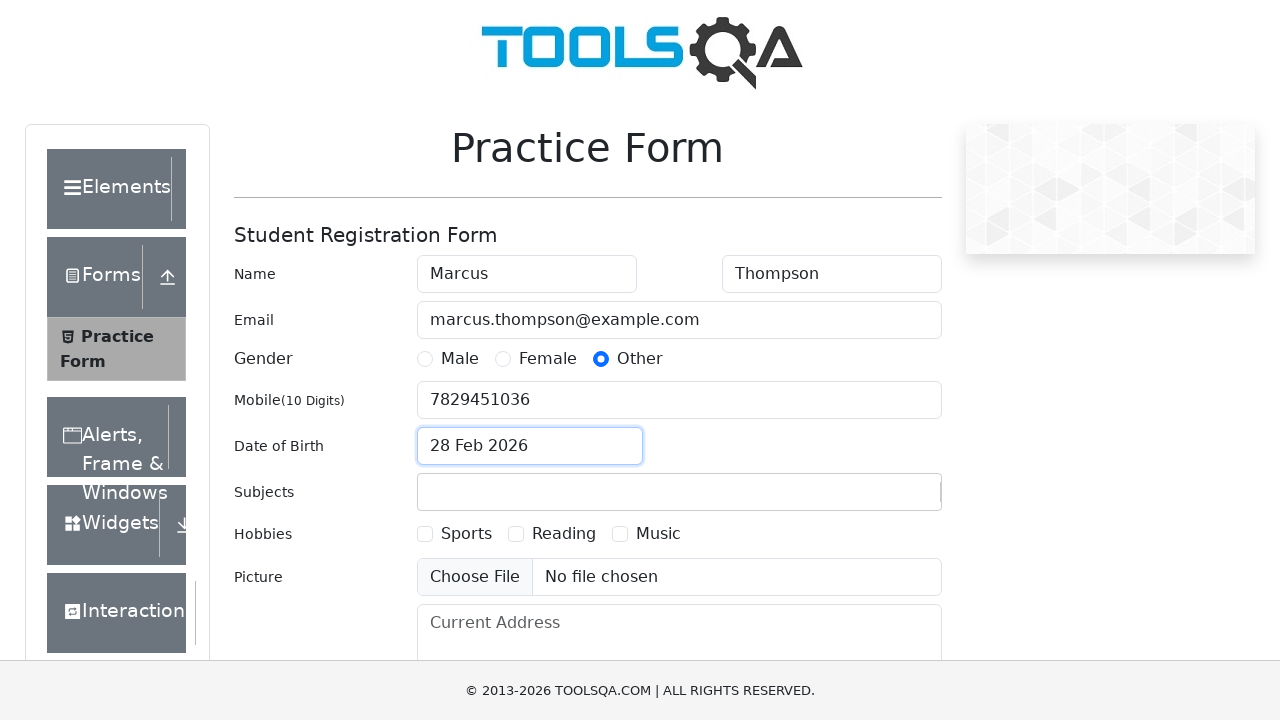

Filled subjects input field with 'Maths' on #subjectsInput
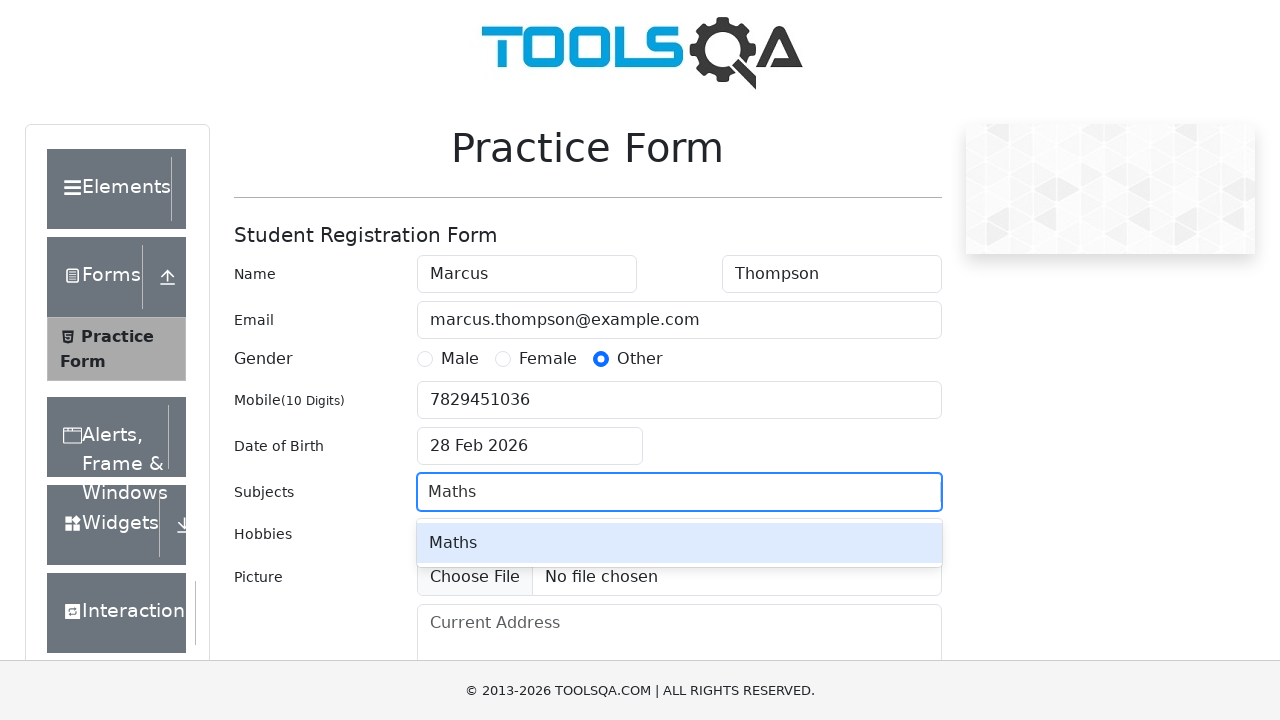

Pressed Enter to confirm subject selection
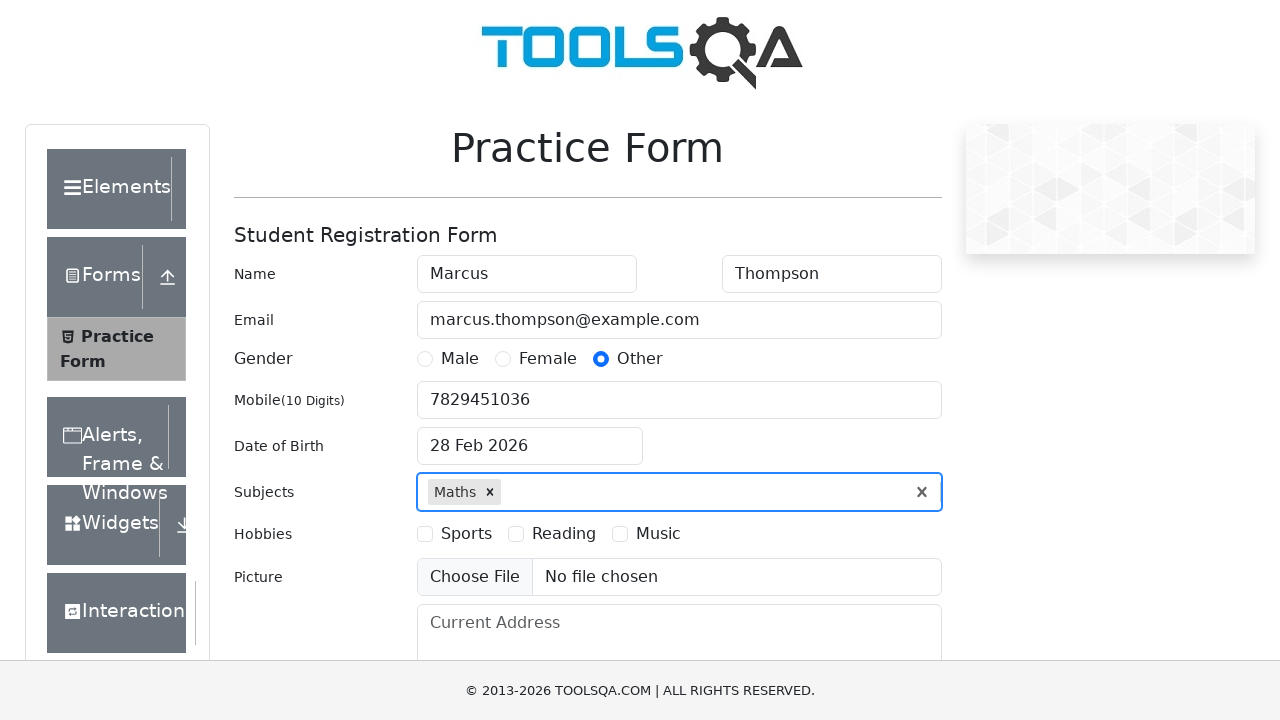

Selected hobby 'Reading' at (564, 534) on //label[contains(text(), 'Reading')]
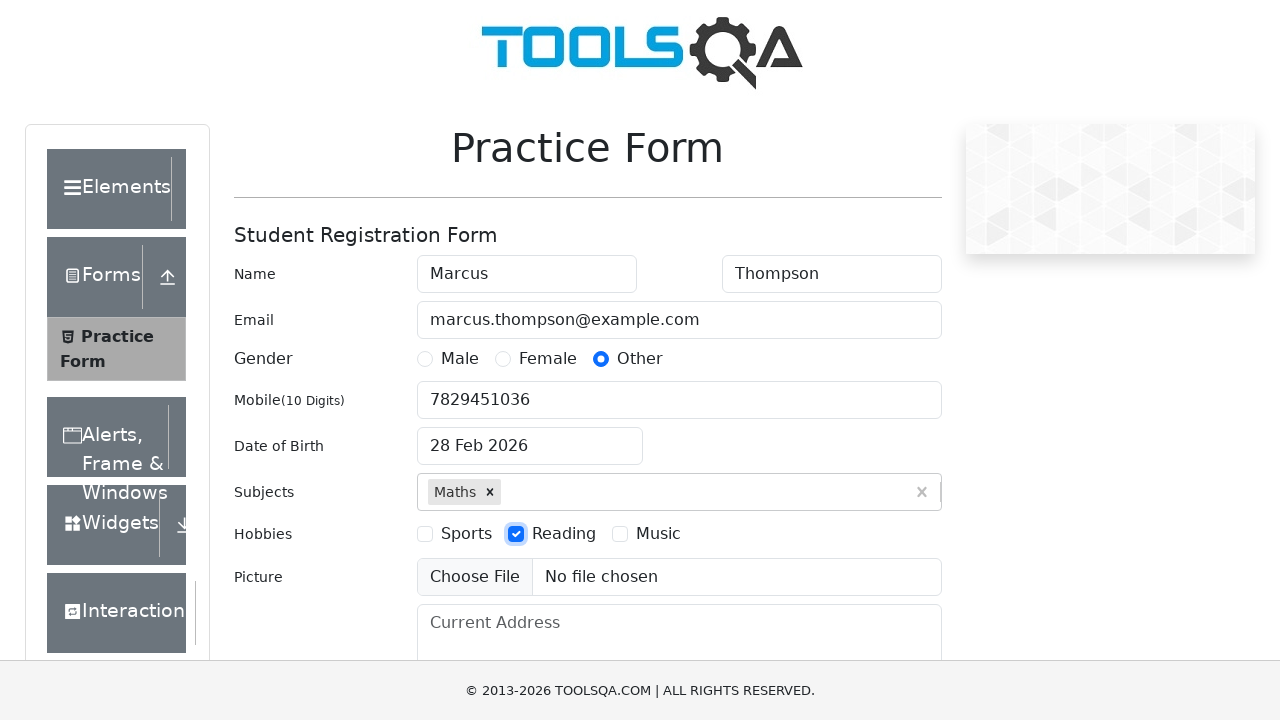

Filled current address field with '742 Evergreen Terrace, Springfield, IL 62704' on #currentAddress
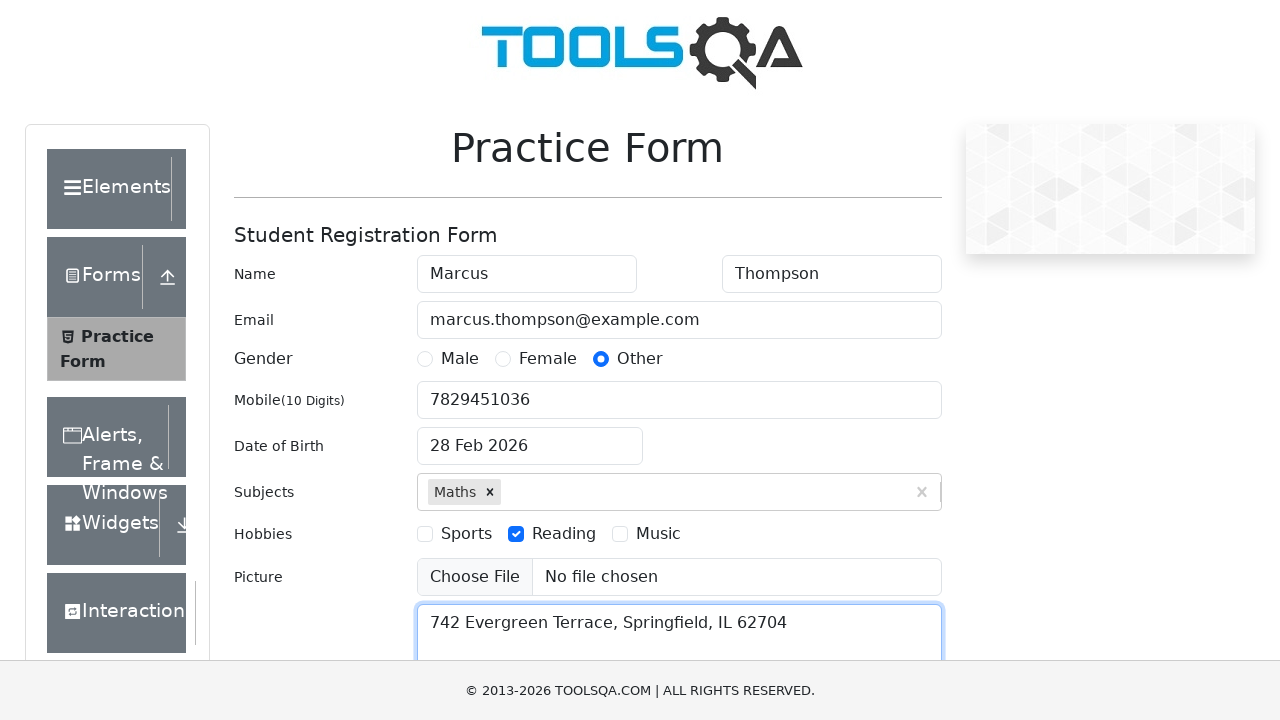

Filled state input with 'Haryana' on #state input
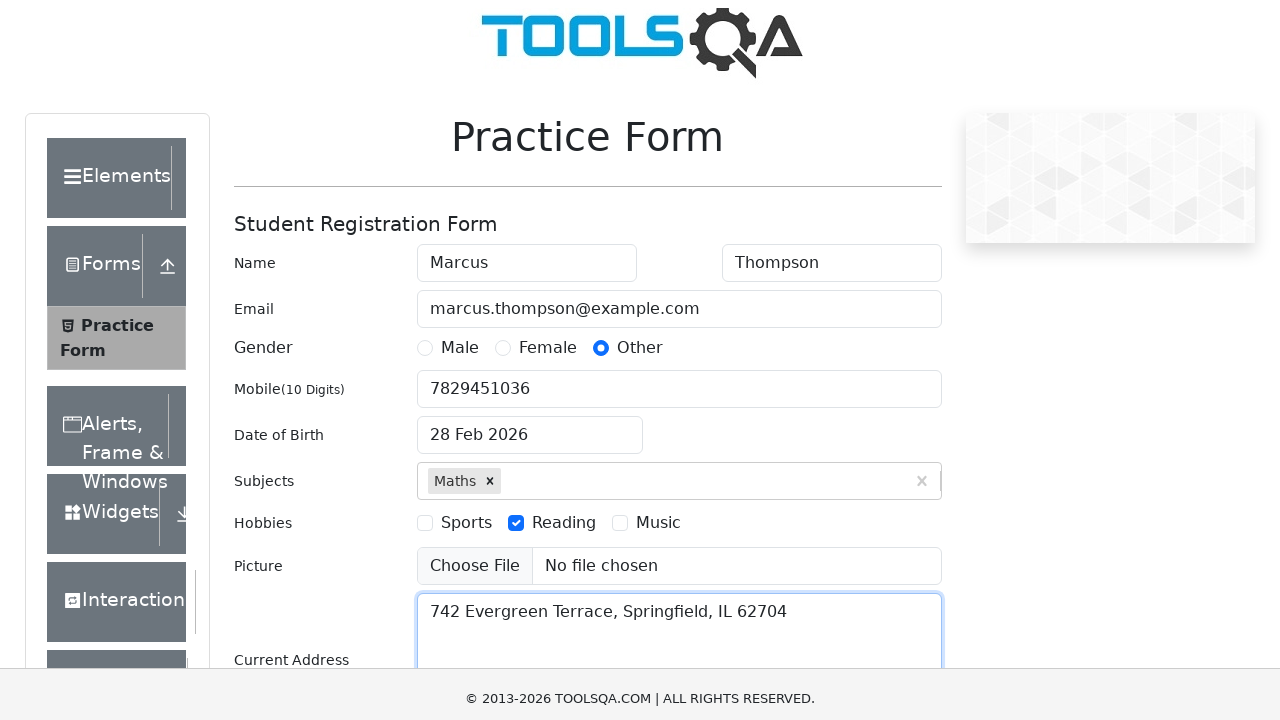

Pressed Enter to confirm state selection
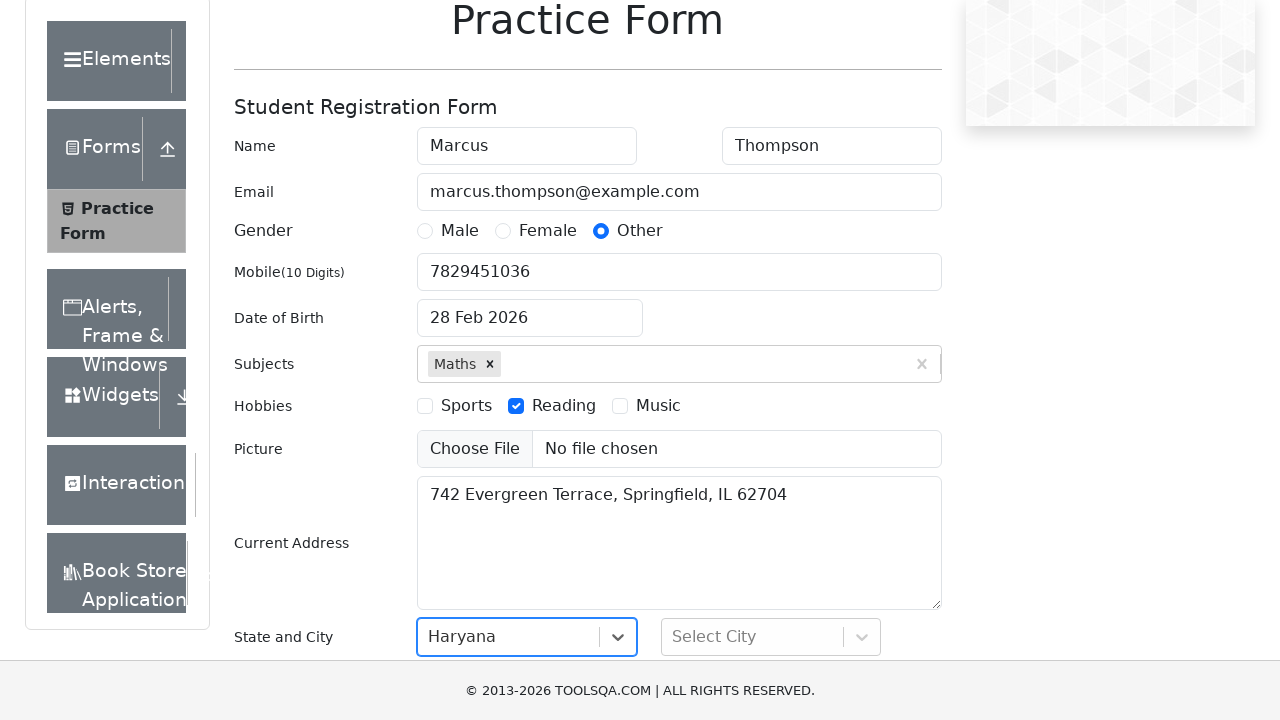

Filled city input with 'Panipat' on #city input
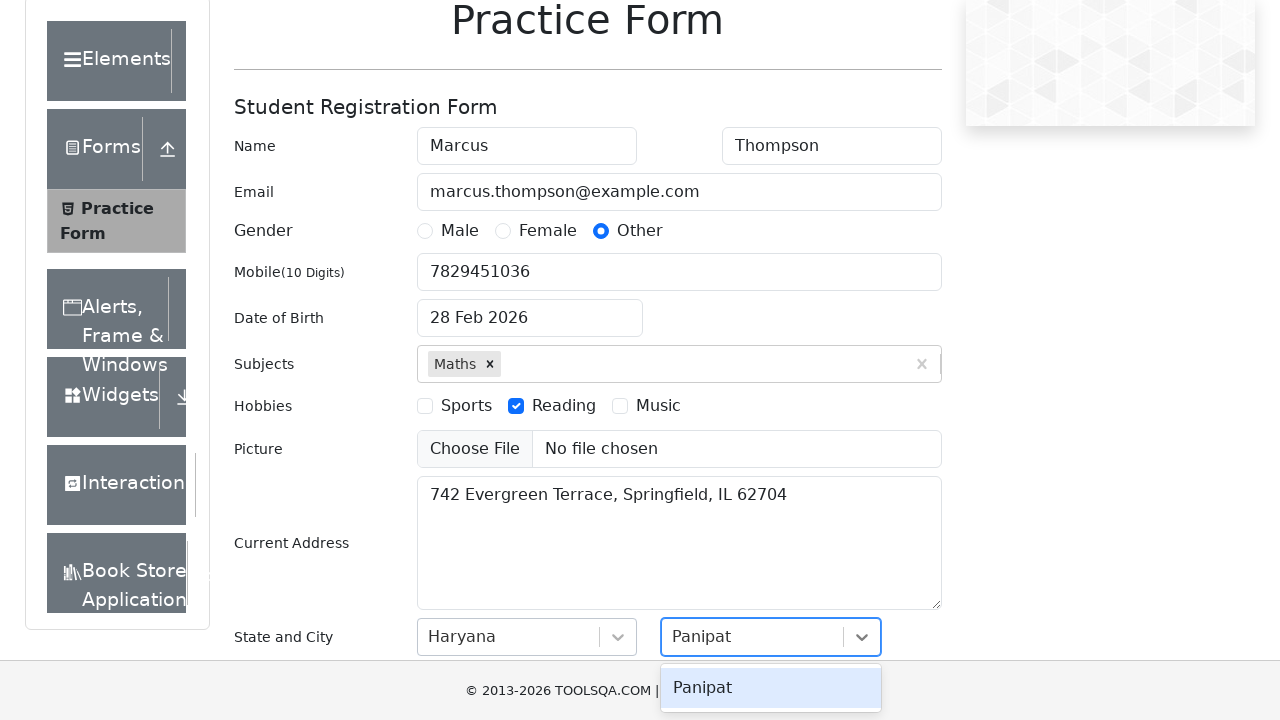

Pressed Enter to confirm city selection
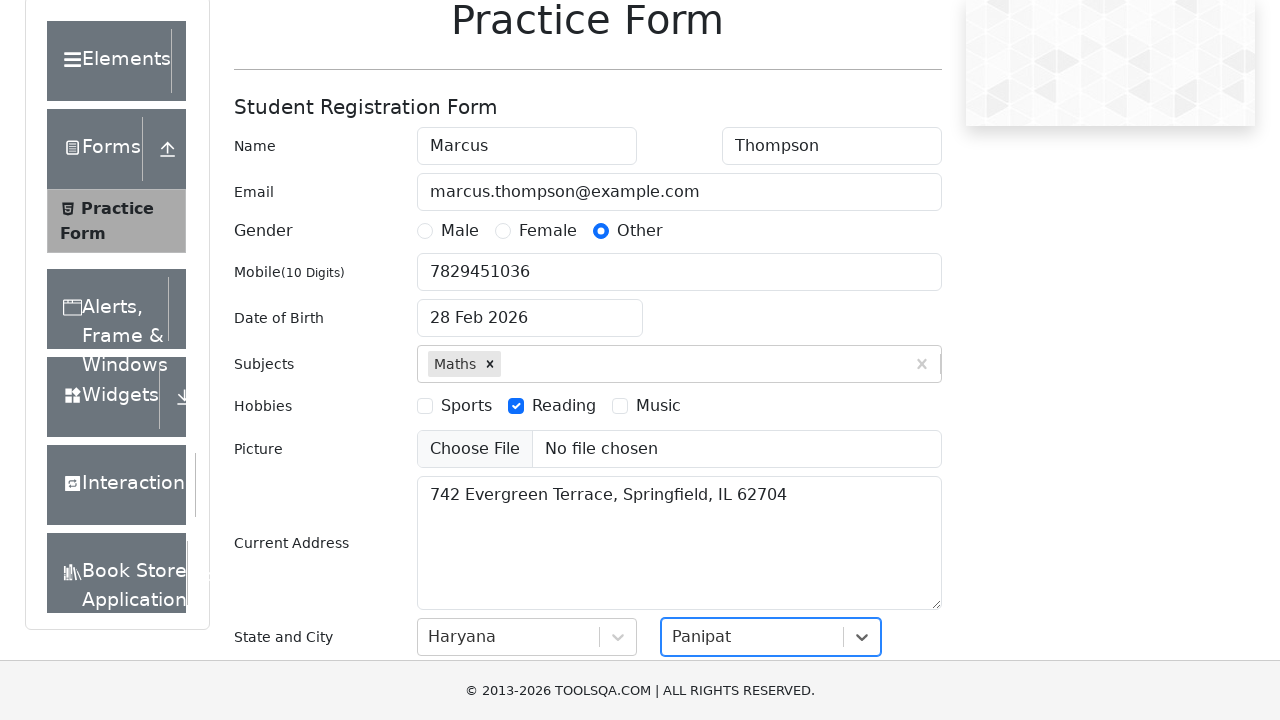

Clicked submit button to submit form at (885, 499) on #submit
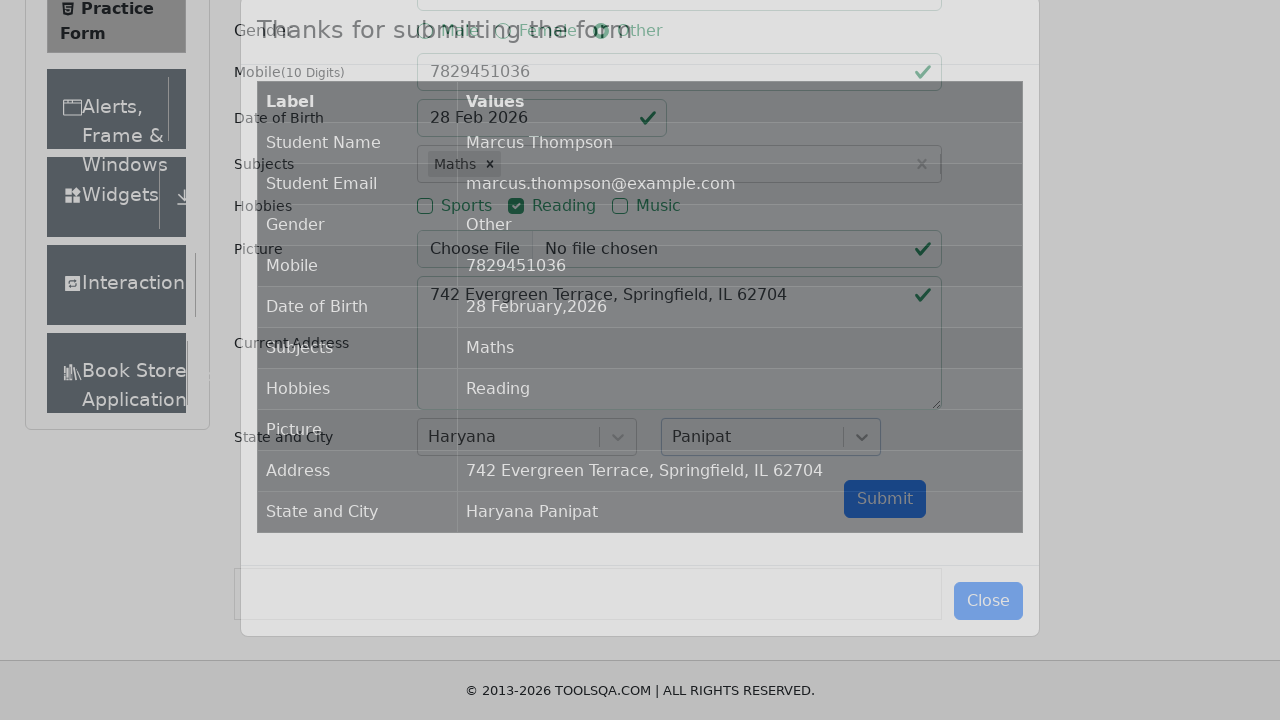

Form submission confirmation modal appeared
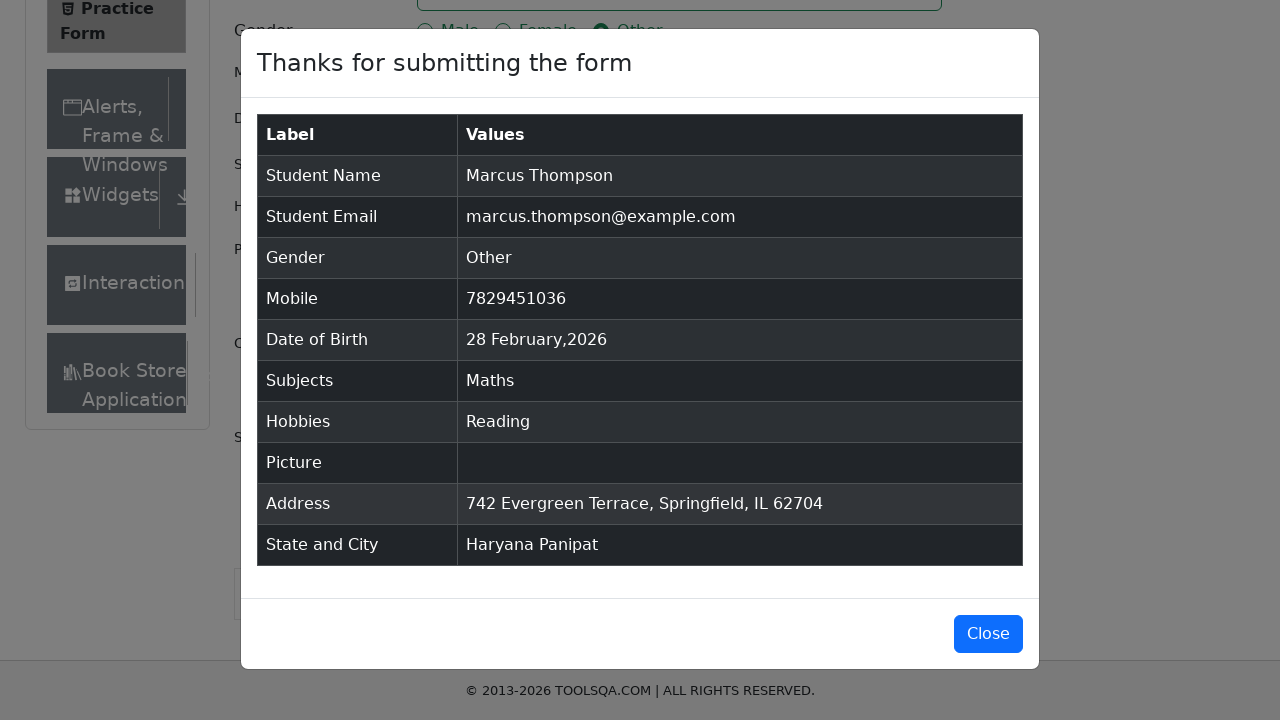

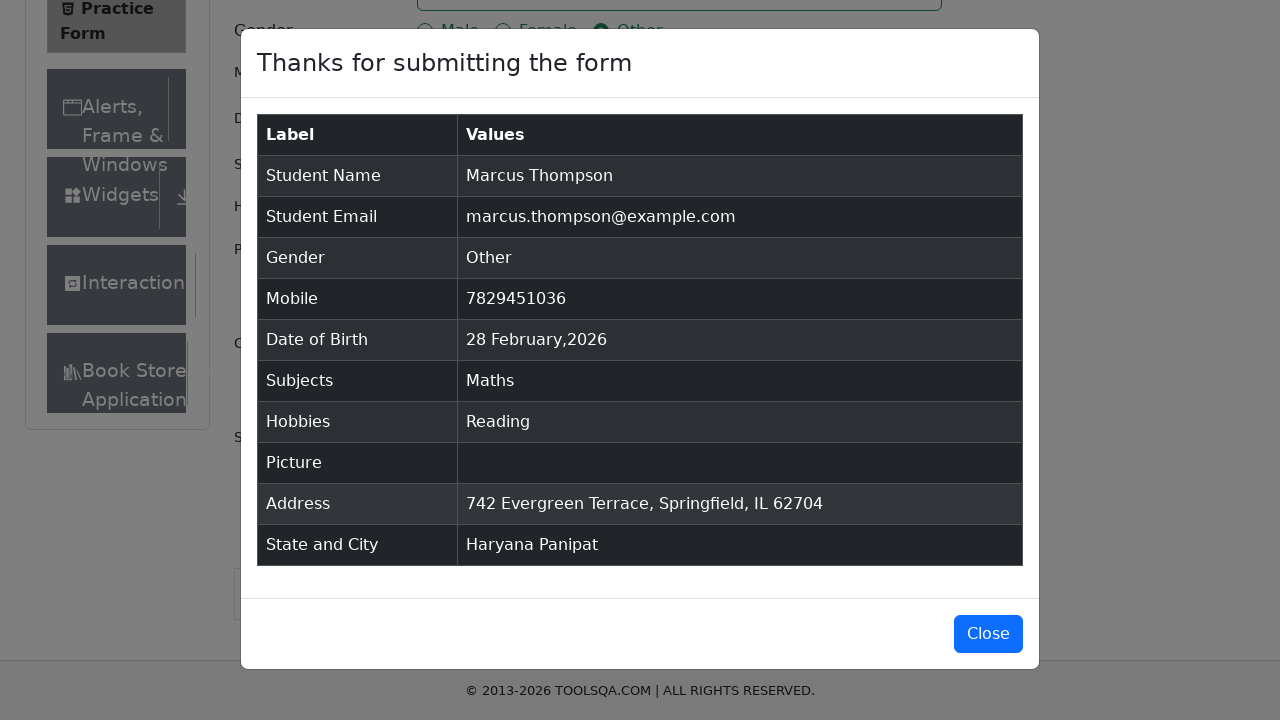